Tests various locator strategies on an OpenCart demo site by interacting with different UI elements including navigation buttons, search field, cart, and product categories

Starting URL: http://opencart.abstracta.us/

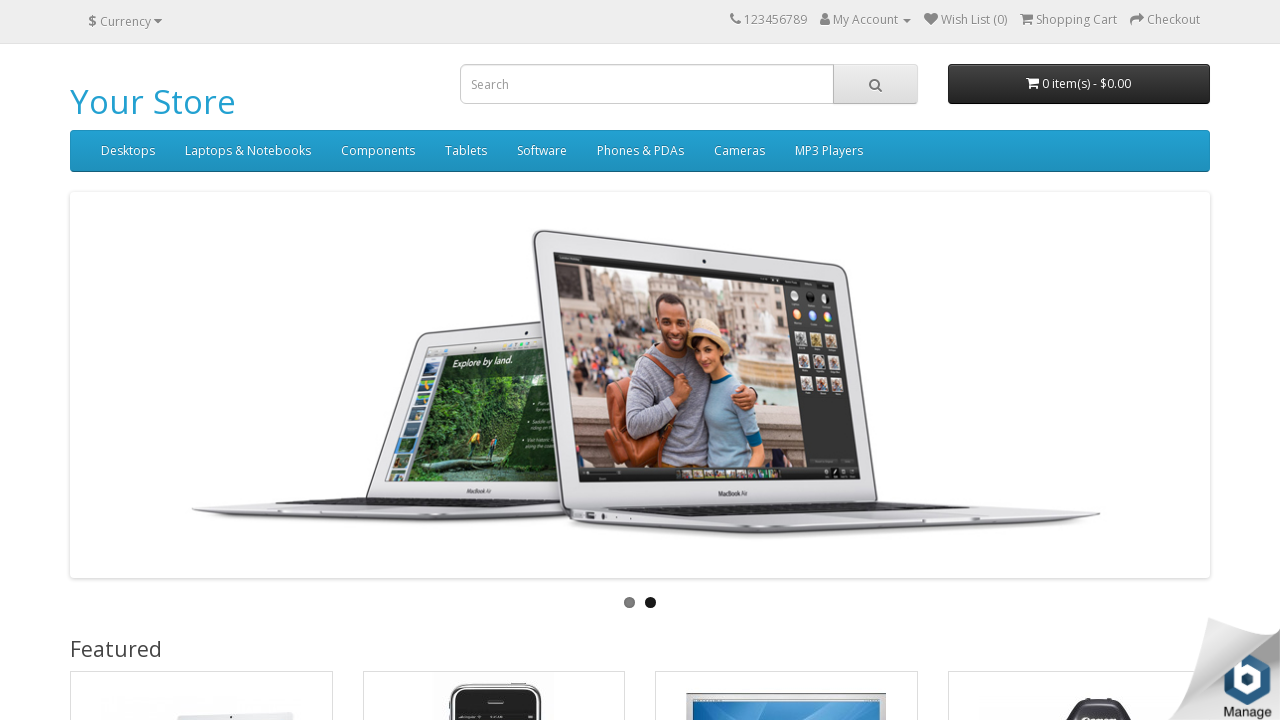

Clicked next button on carousel at (1212, 385) on .swiper-button-next
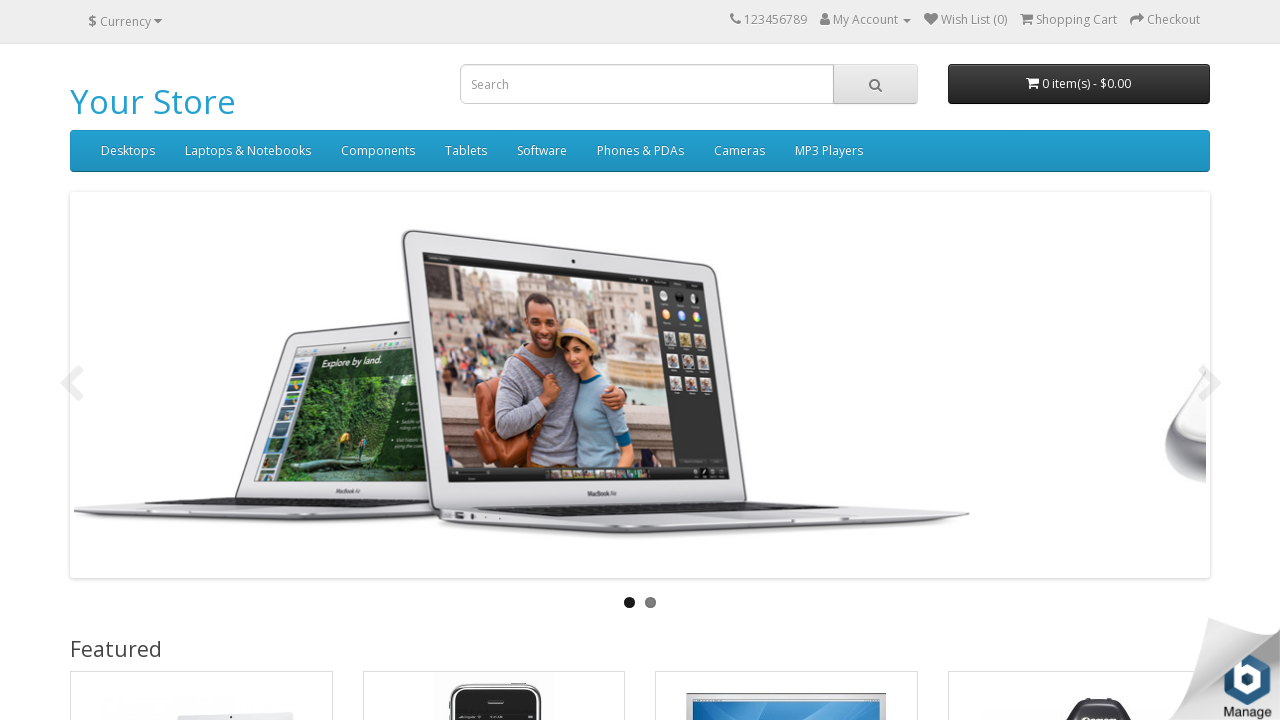

Filled search field with 'MacBook' on input[name='search']
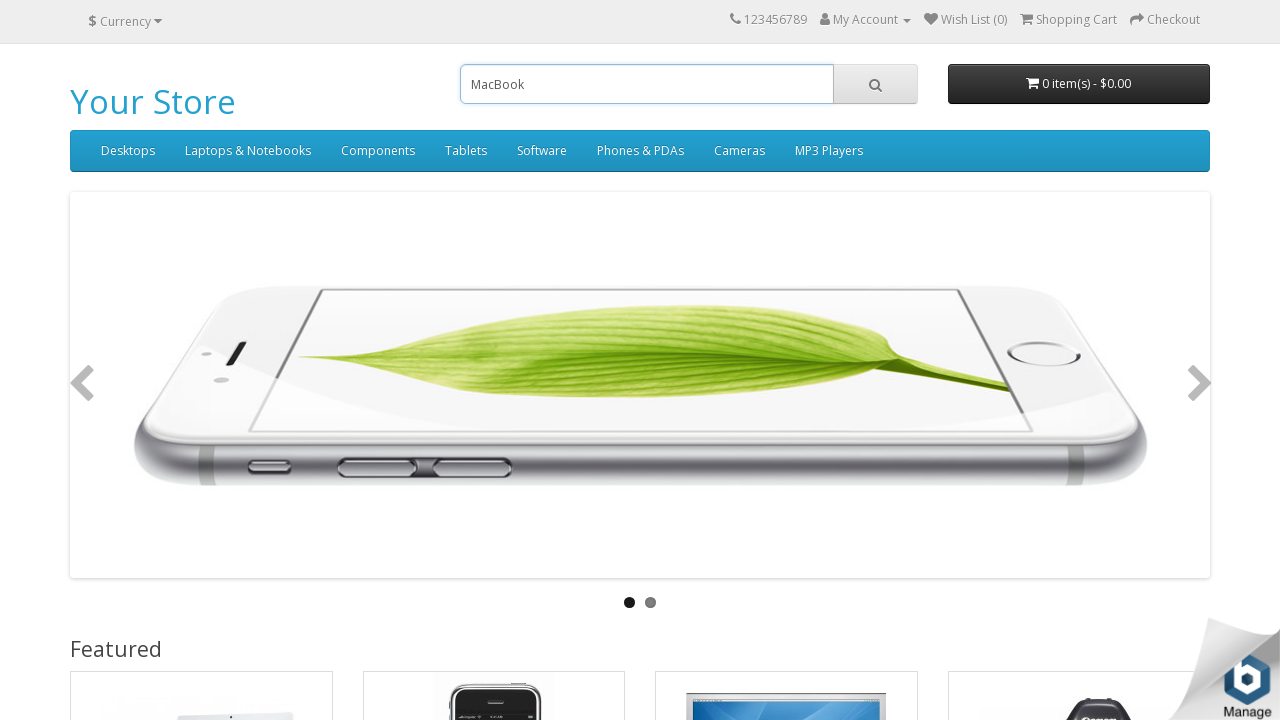

Clicked cart total button at (1087, 84) on #cart-total
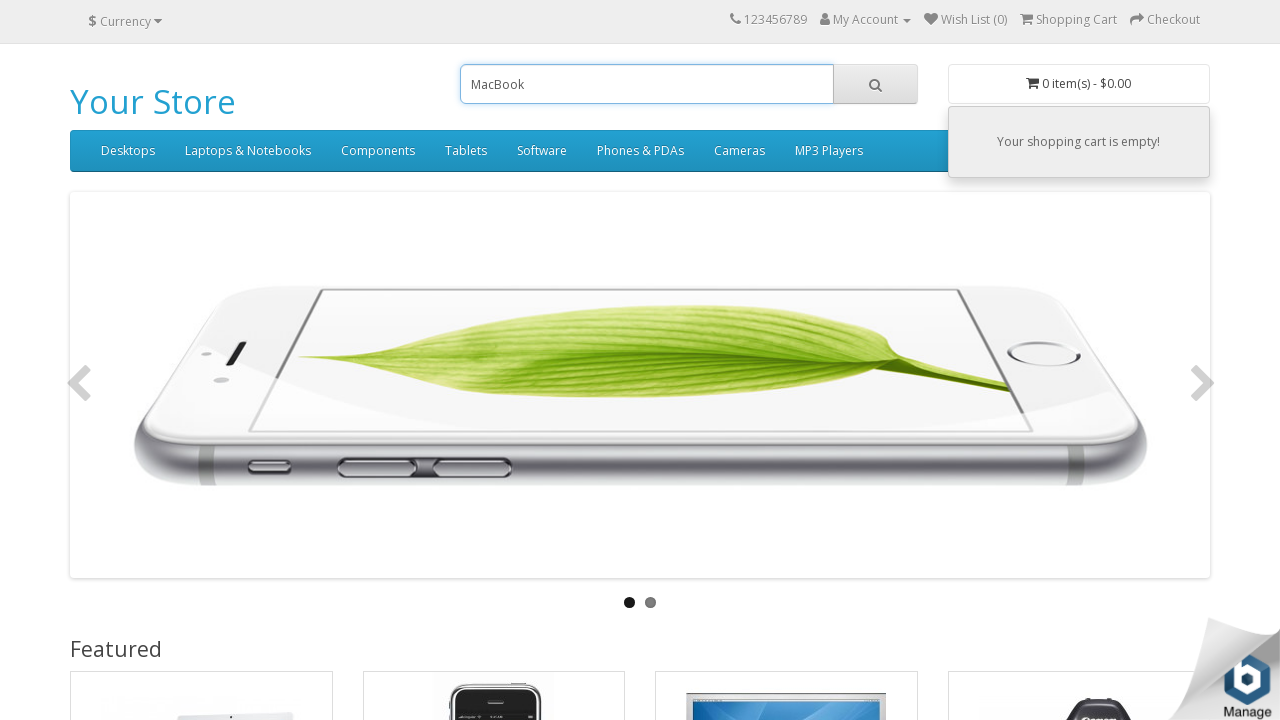

Clicked button using CSS selector at (875, 84) on .btn.btn-default.btn-lg
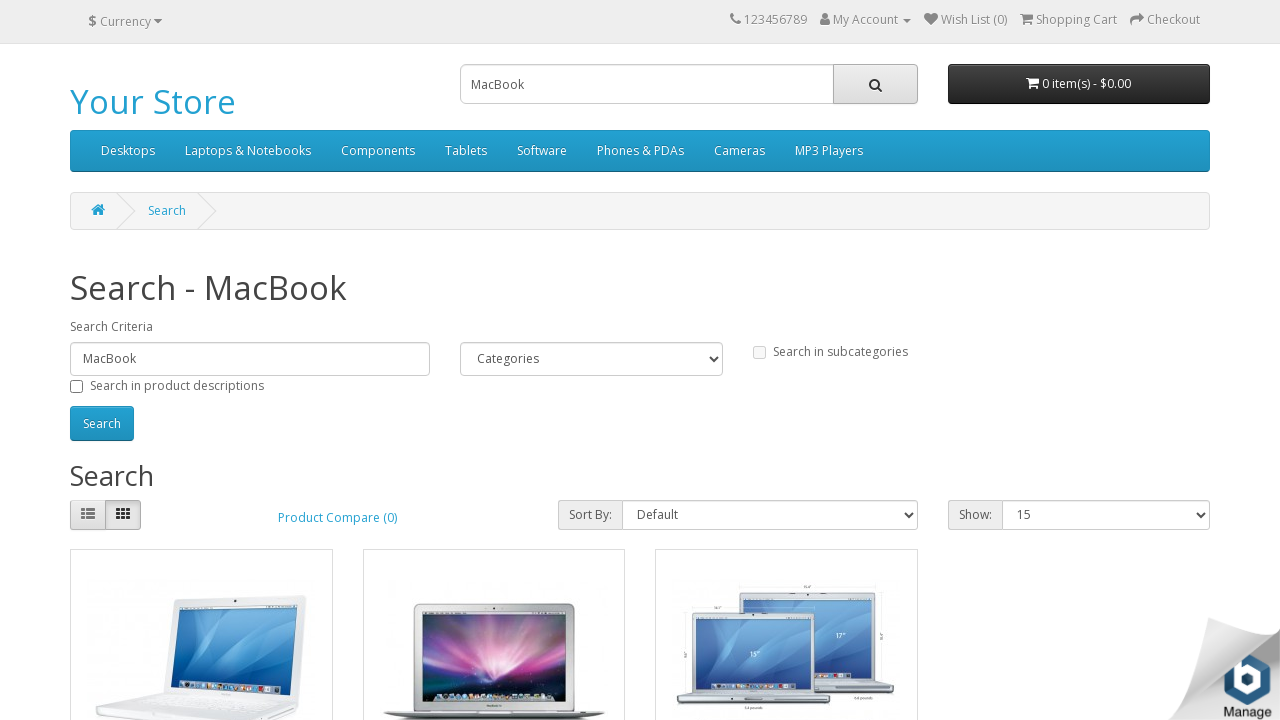

Clicked 'Your Store' link at (153, 102) on text=Your Store
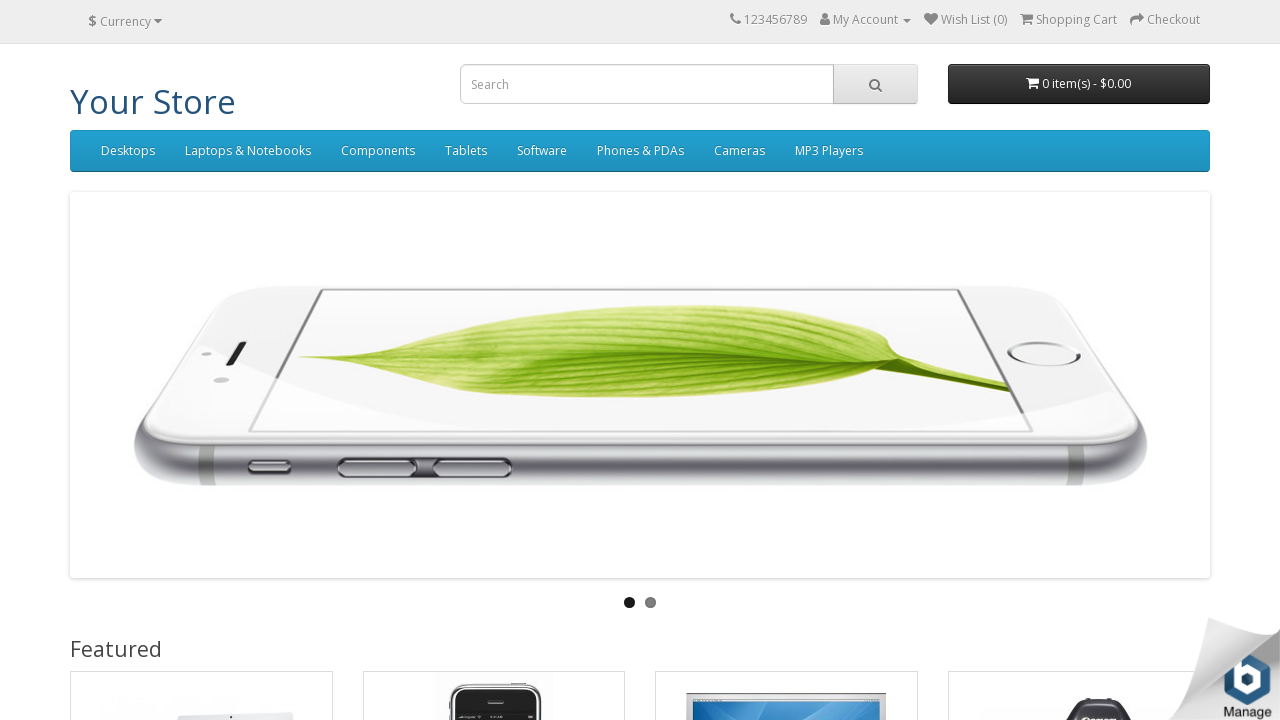

Clicked PDAs link using partial text match at (640, 151) on text=PDAs
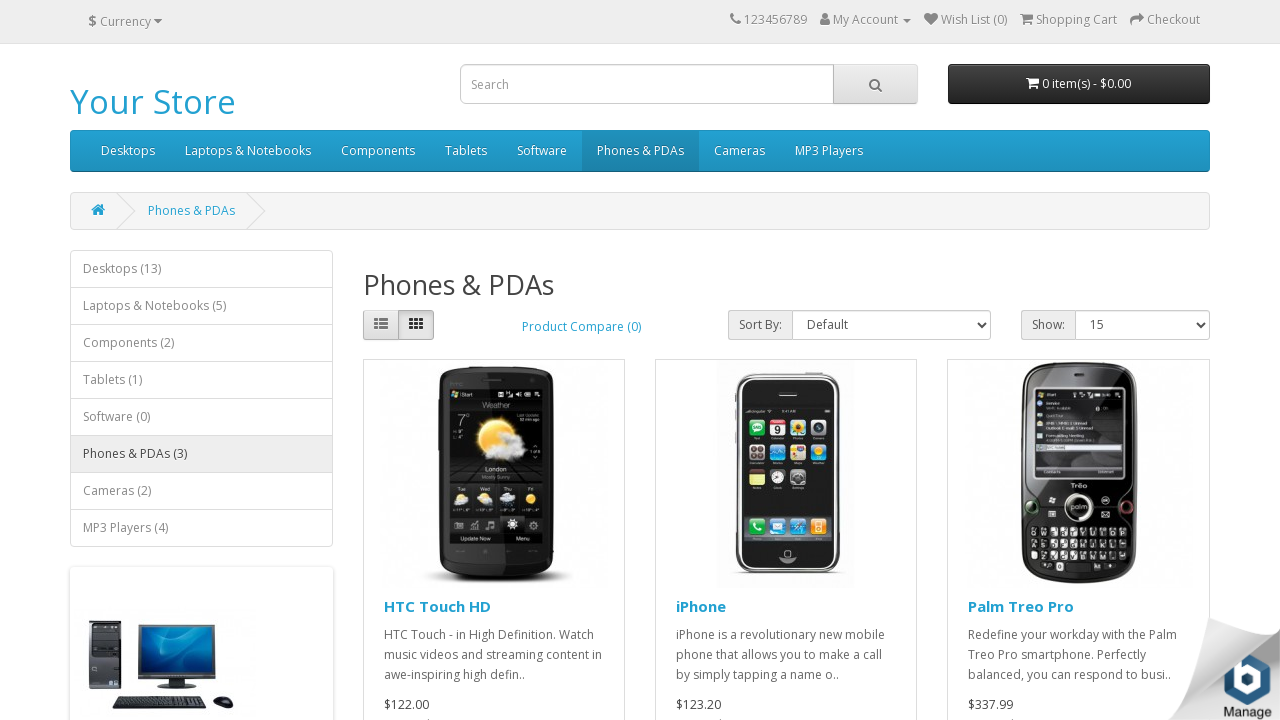

Clicked element using XPath locator at (450, 383) on xpath=//div[1]/div[1]/div[2]/div[2]/button[1]/span[1]
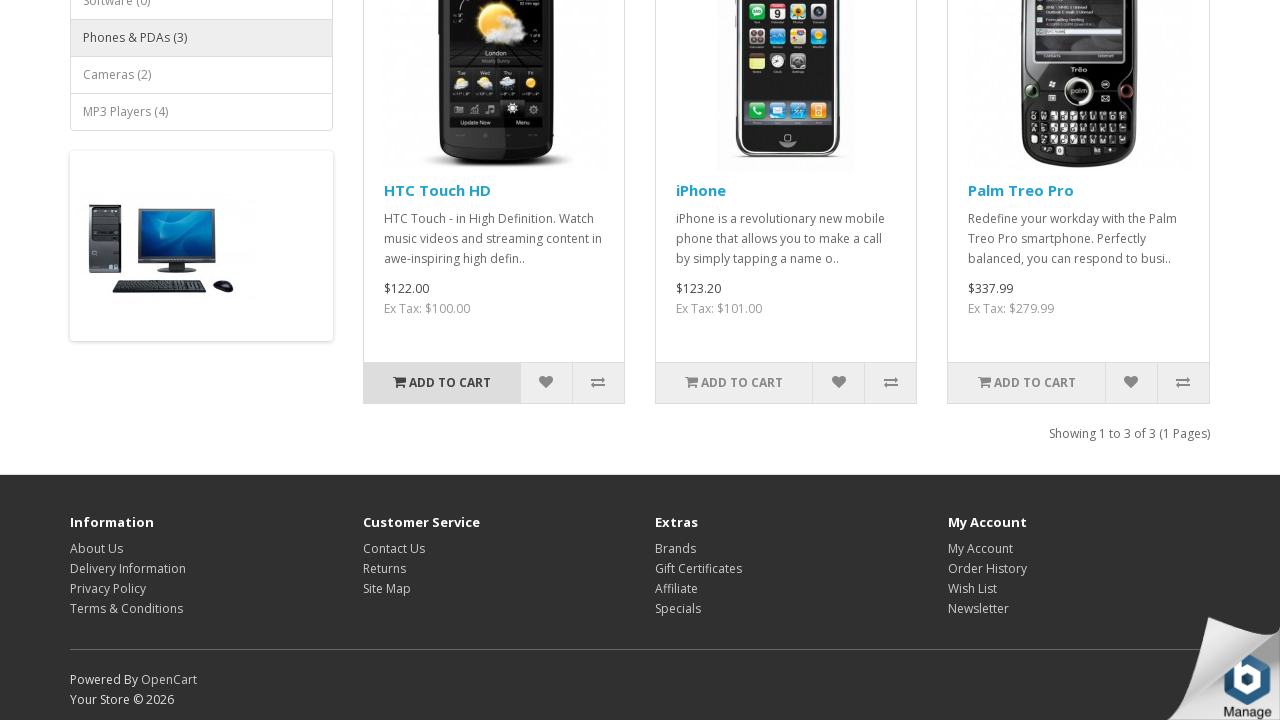

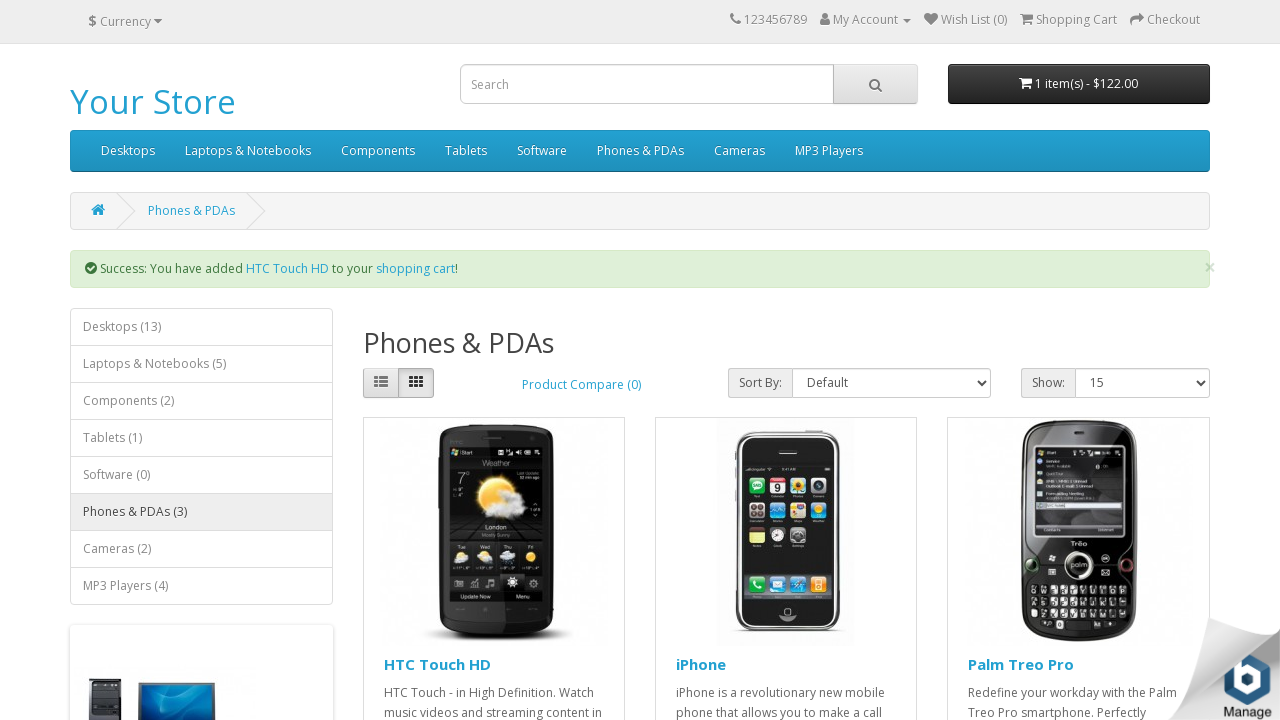